Demonstrates advanced mouse and keyboard interactions on a practice page by moving to a username field, clicking, typing with Shift held down, and performing double-click and context-click actions.

Starting URL: https://rahulshettyacademy.com/loginpagePractise/

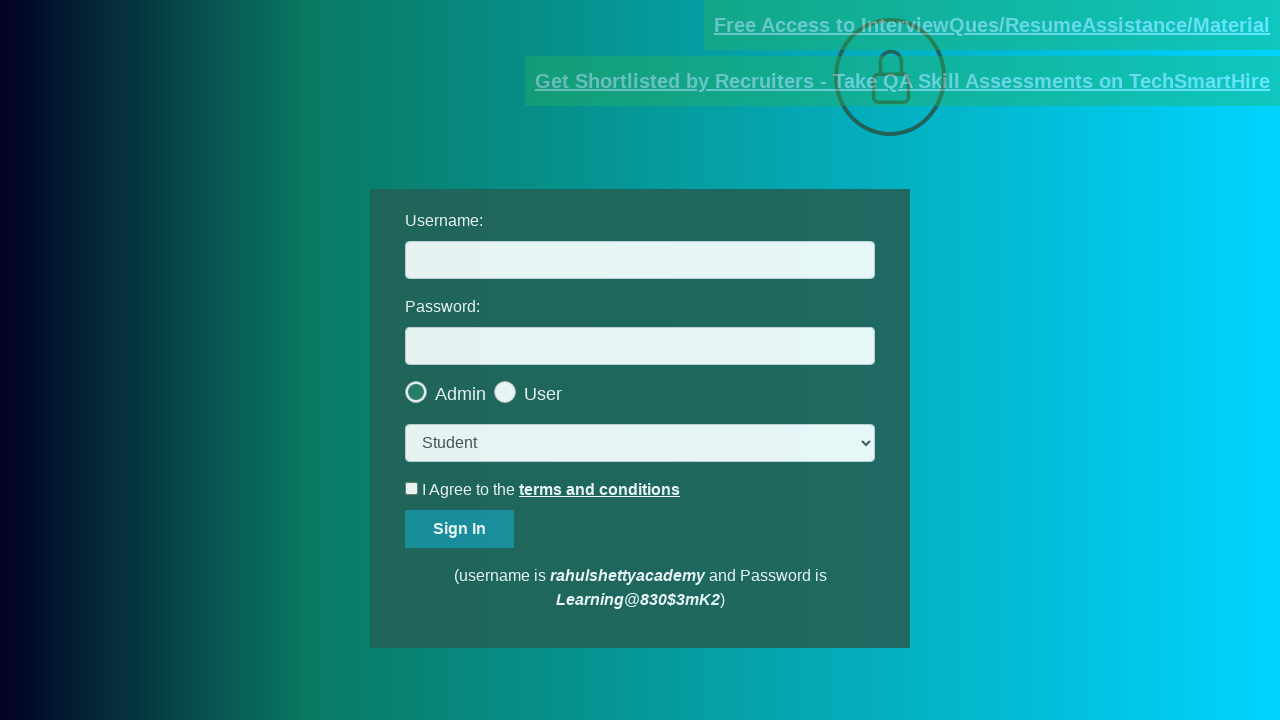

Navigated to login practice page
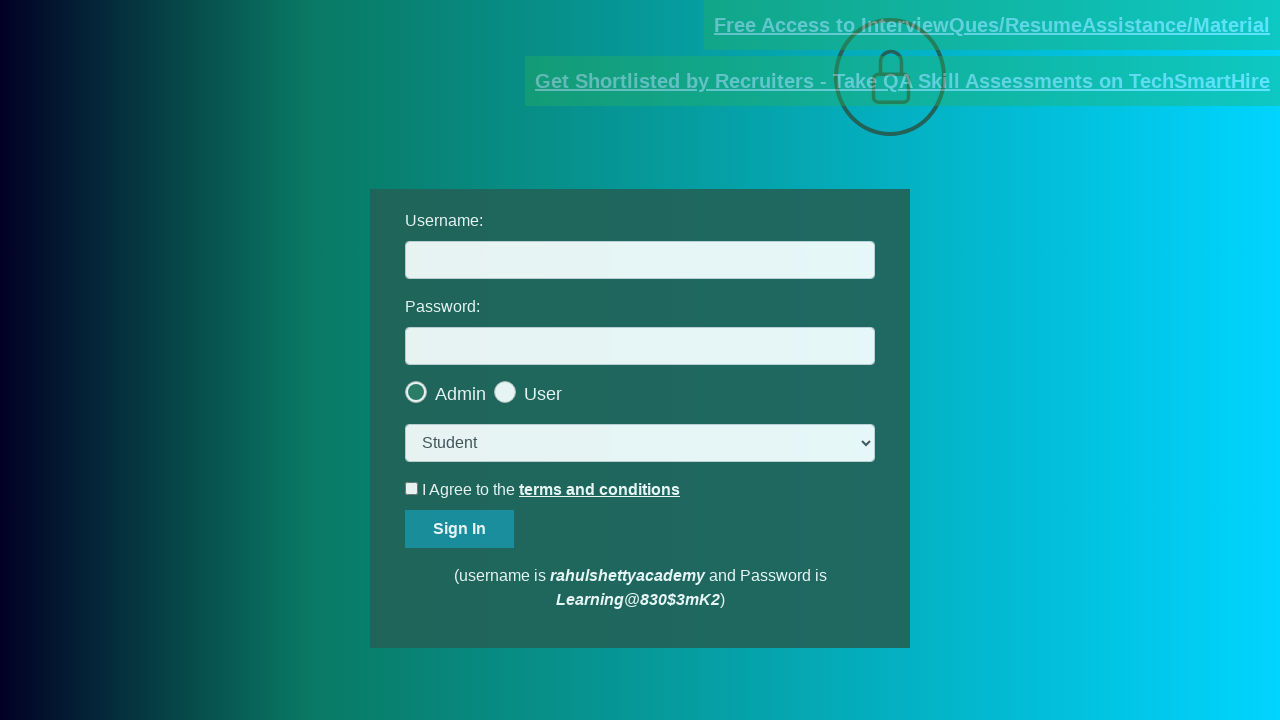

Clicked on username field at (640, 260) on #username
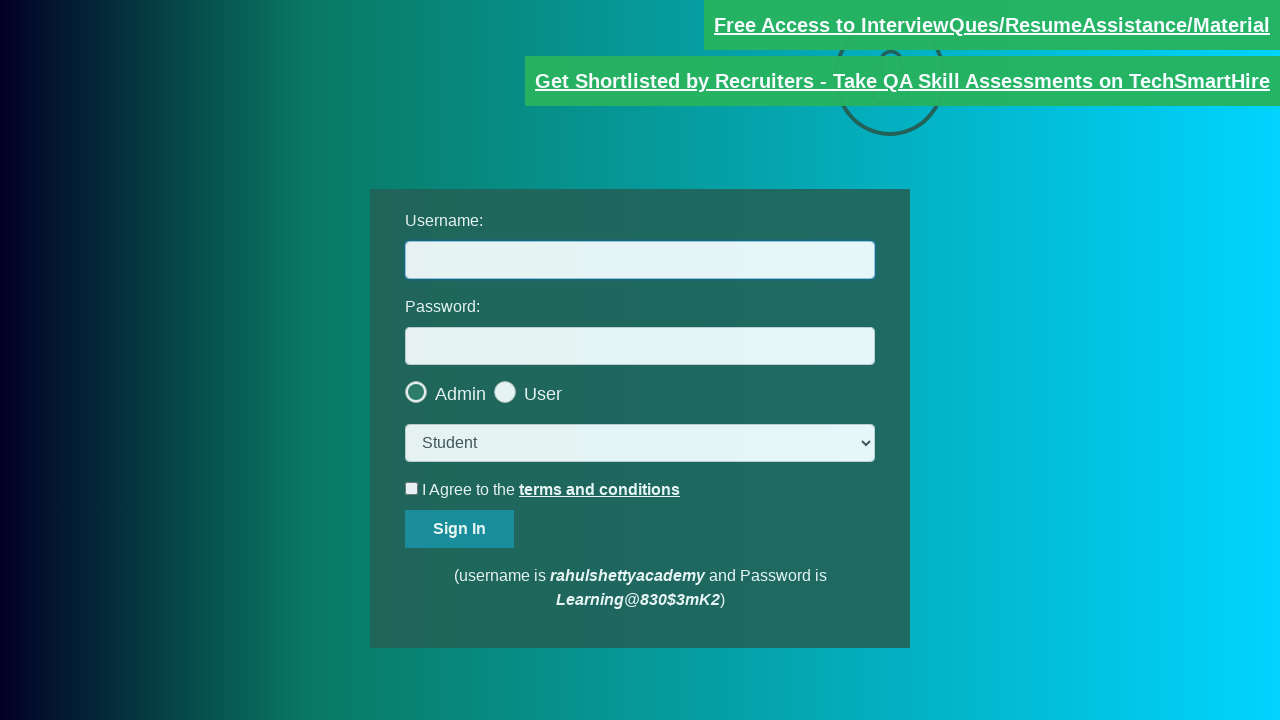

Pressed Shift key down
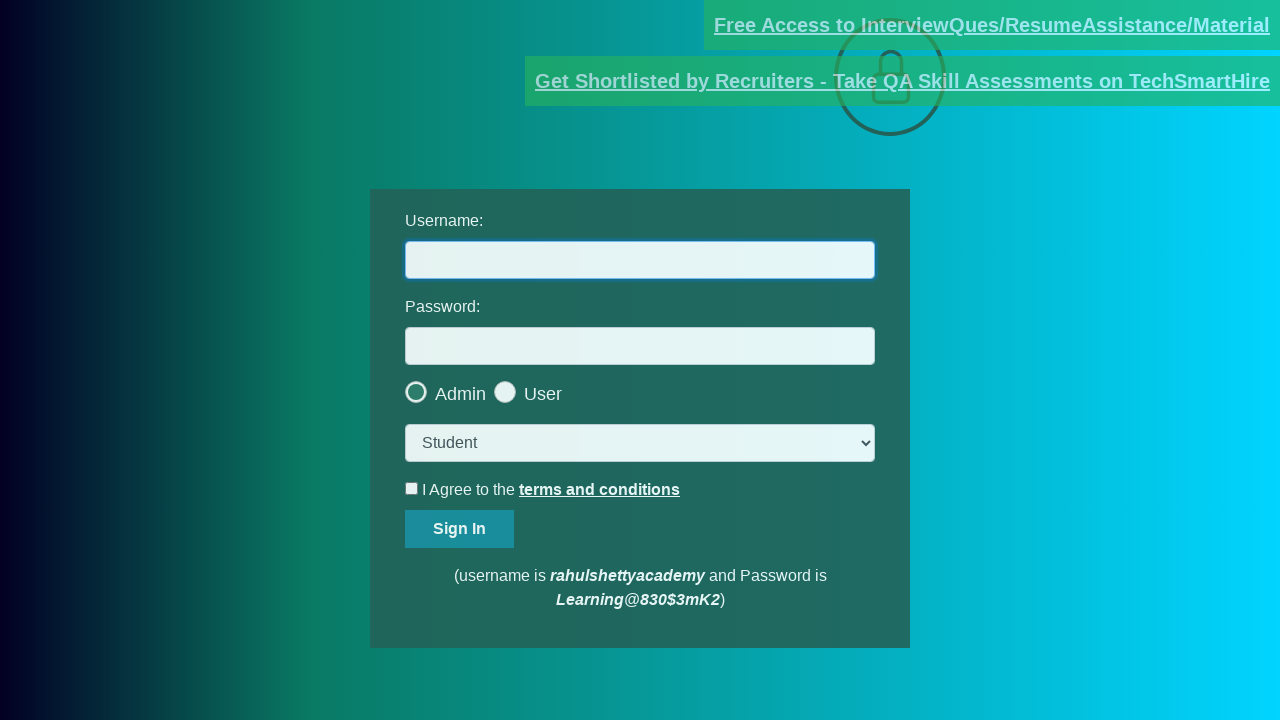

Filled username field with 'HELLO' while Shift held down on #username
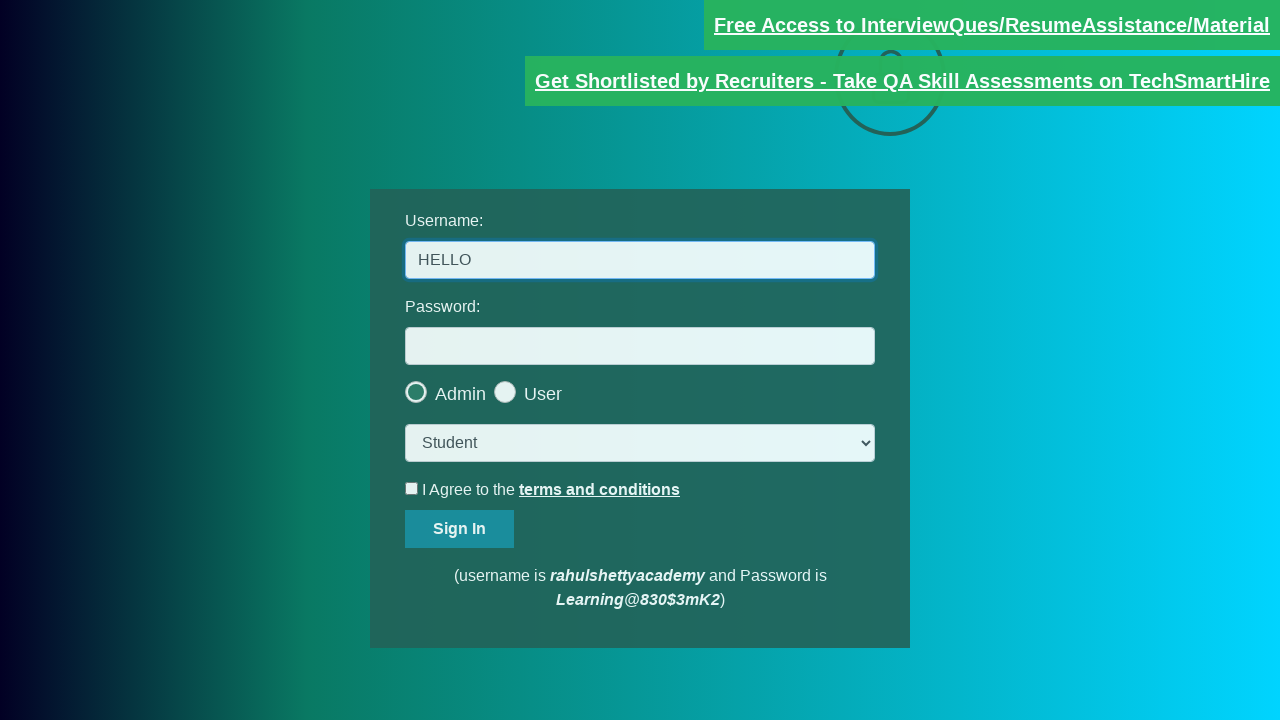

Released Shift key
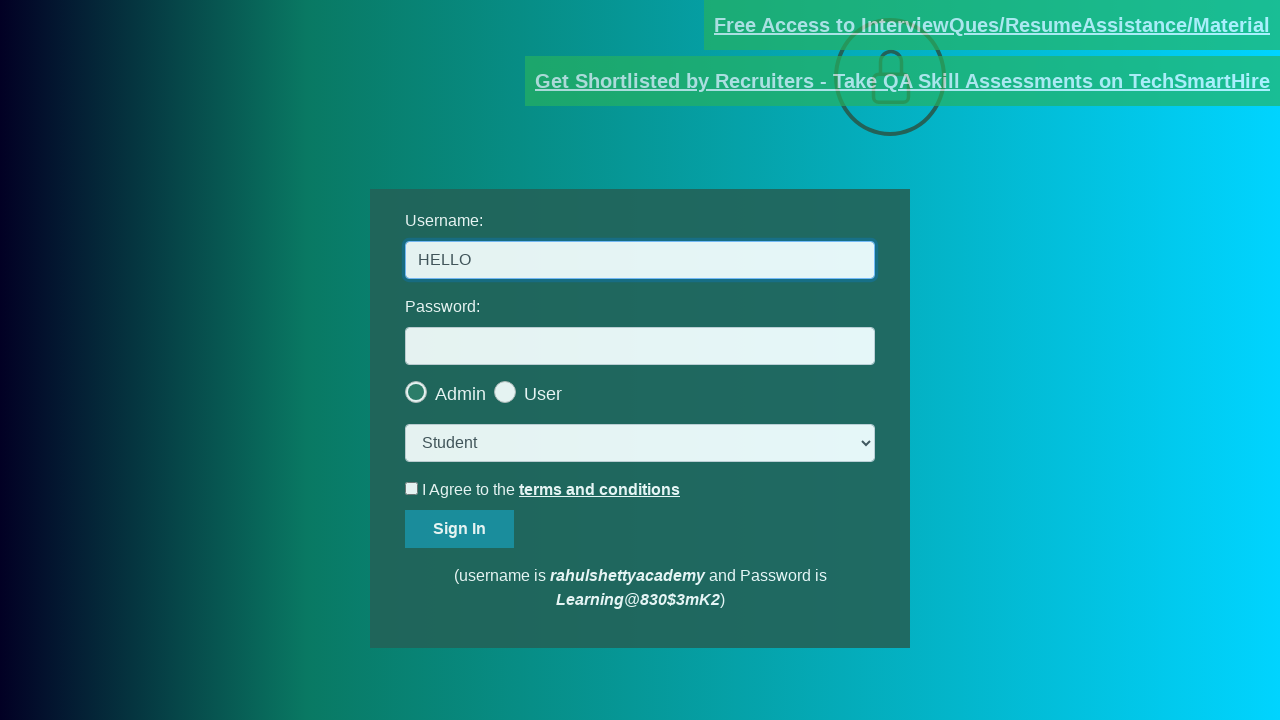

Double-clicked on username field at (640, 260) on #username
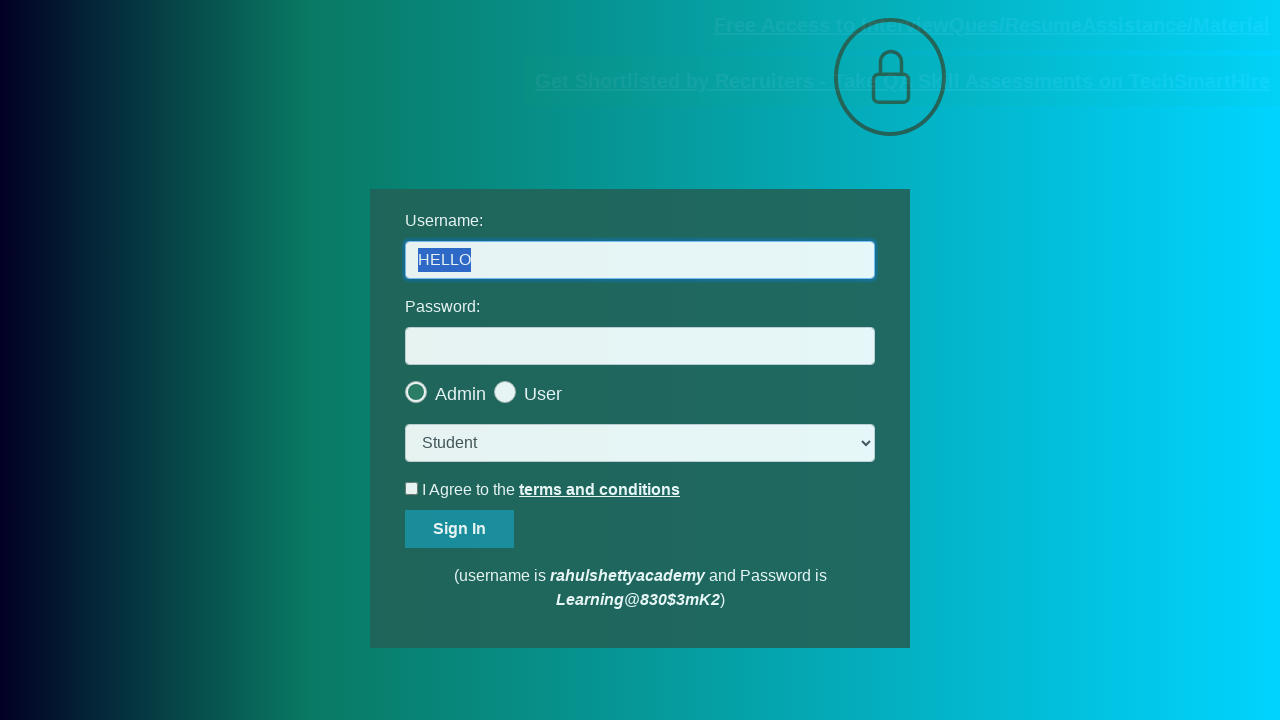

Right-clicked (context click) on username field at (640, 260) on #username
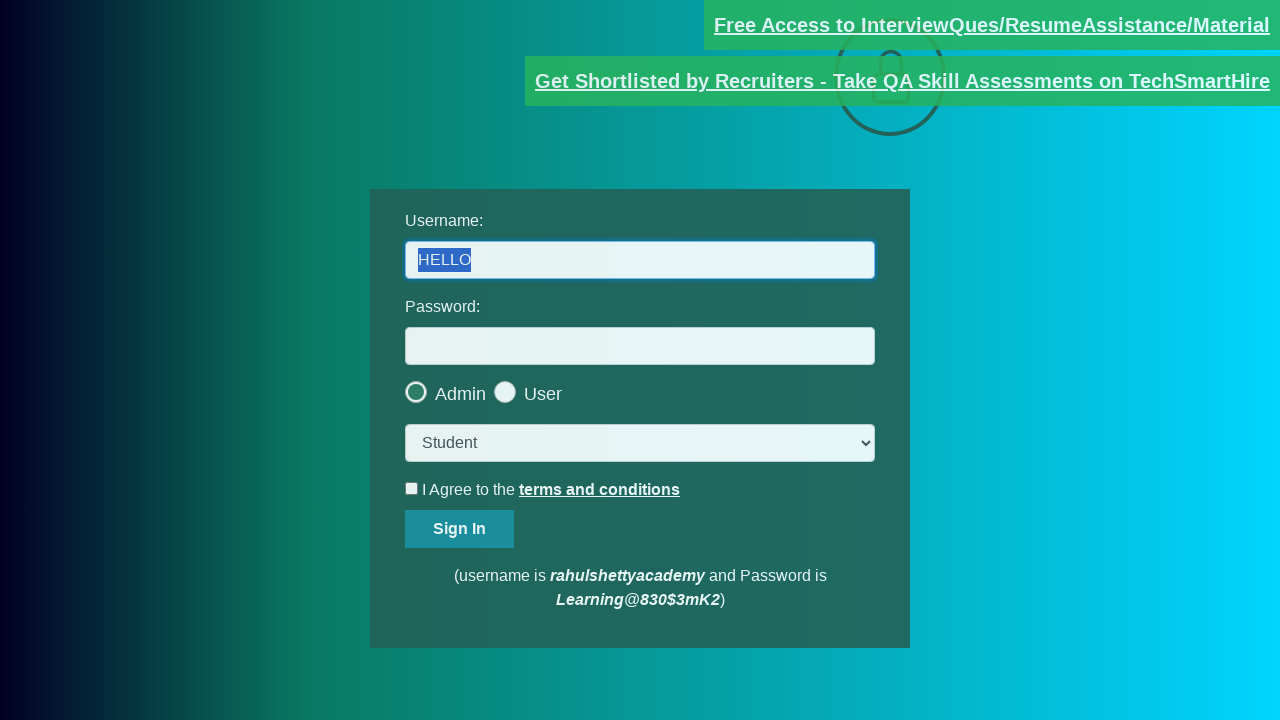

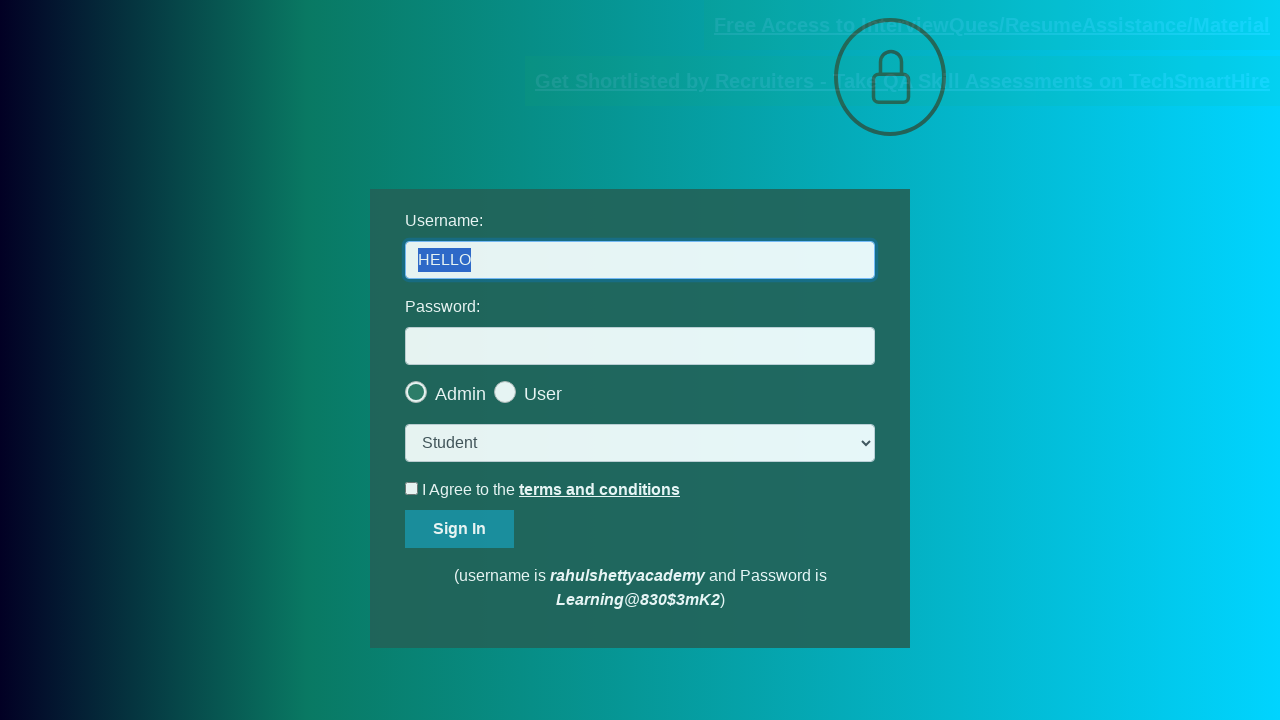